Navigates to the Juice Shop application and verifies the page loads

Starting URL: https://juice-shop.herokuapp.com/

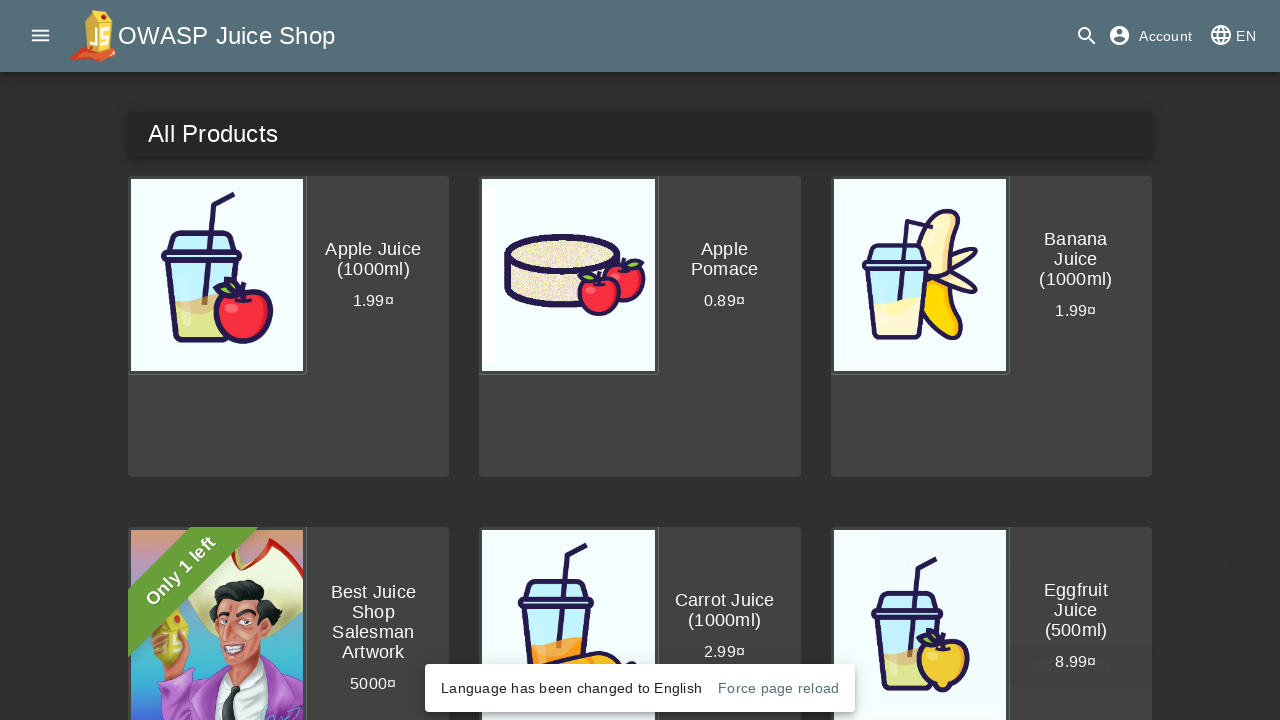

Waited for page to reach networkidle state
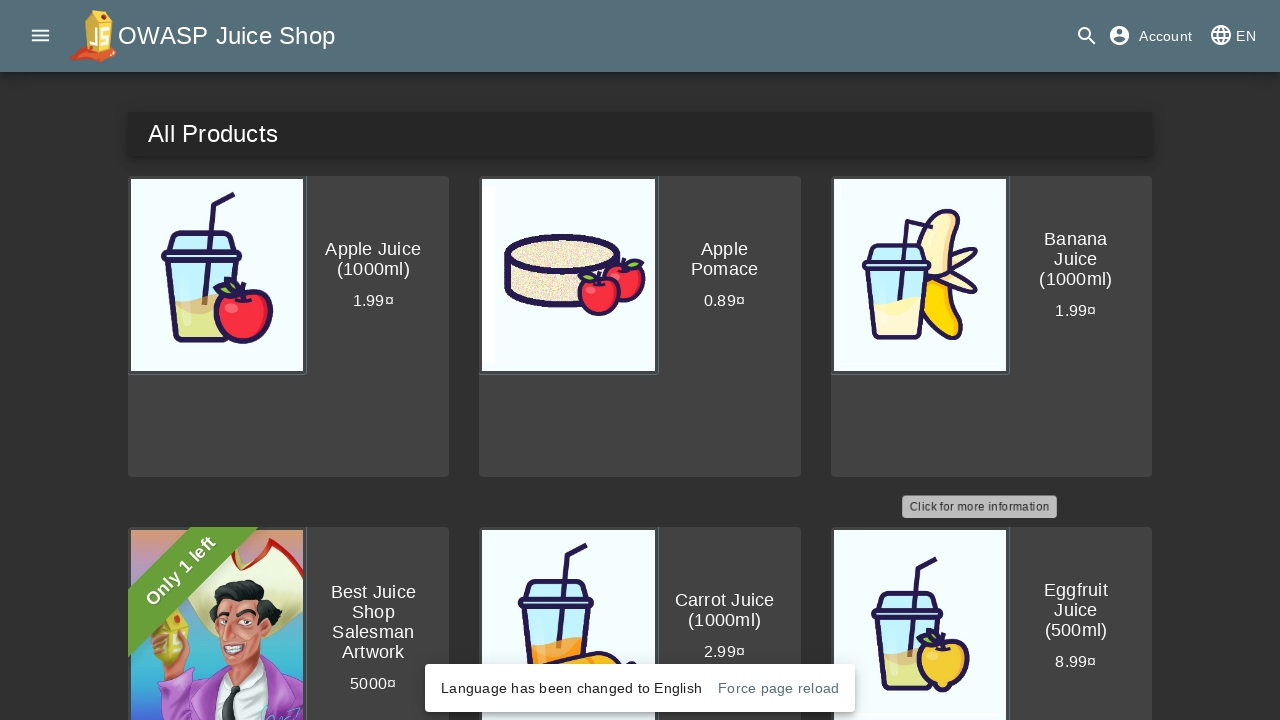

Retrieved page title: OWASP Juice Shop
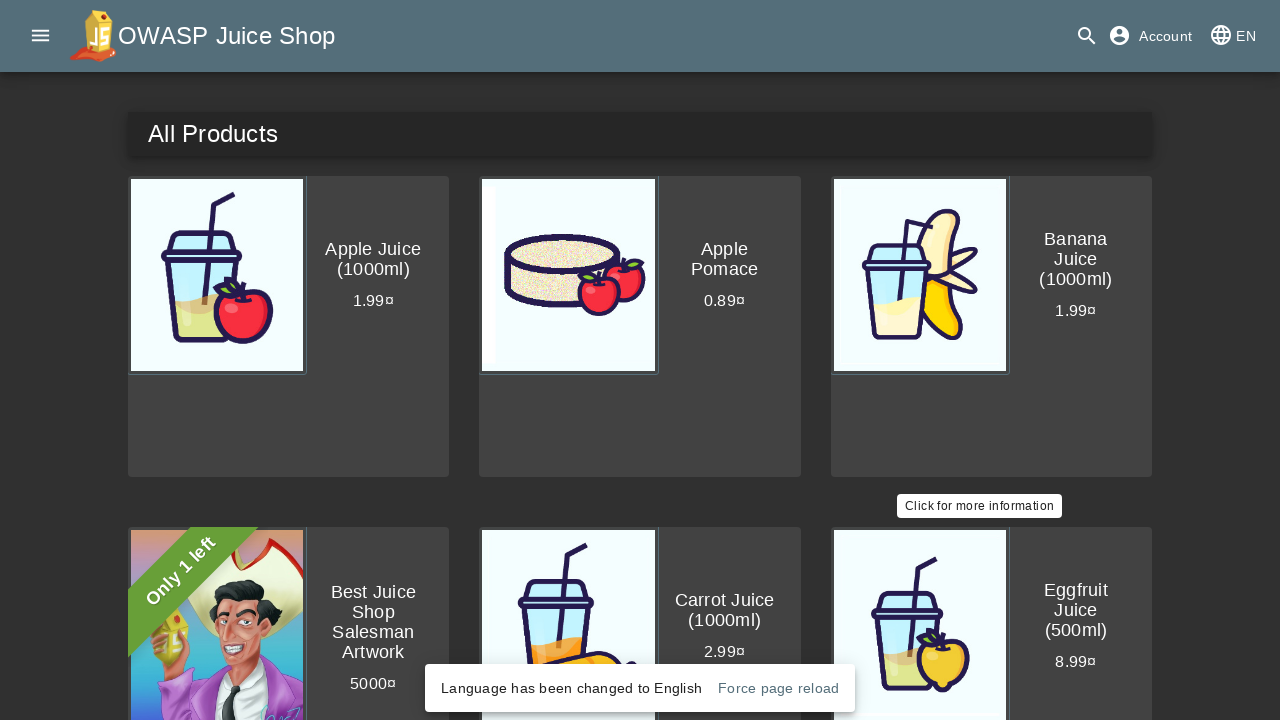

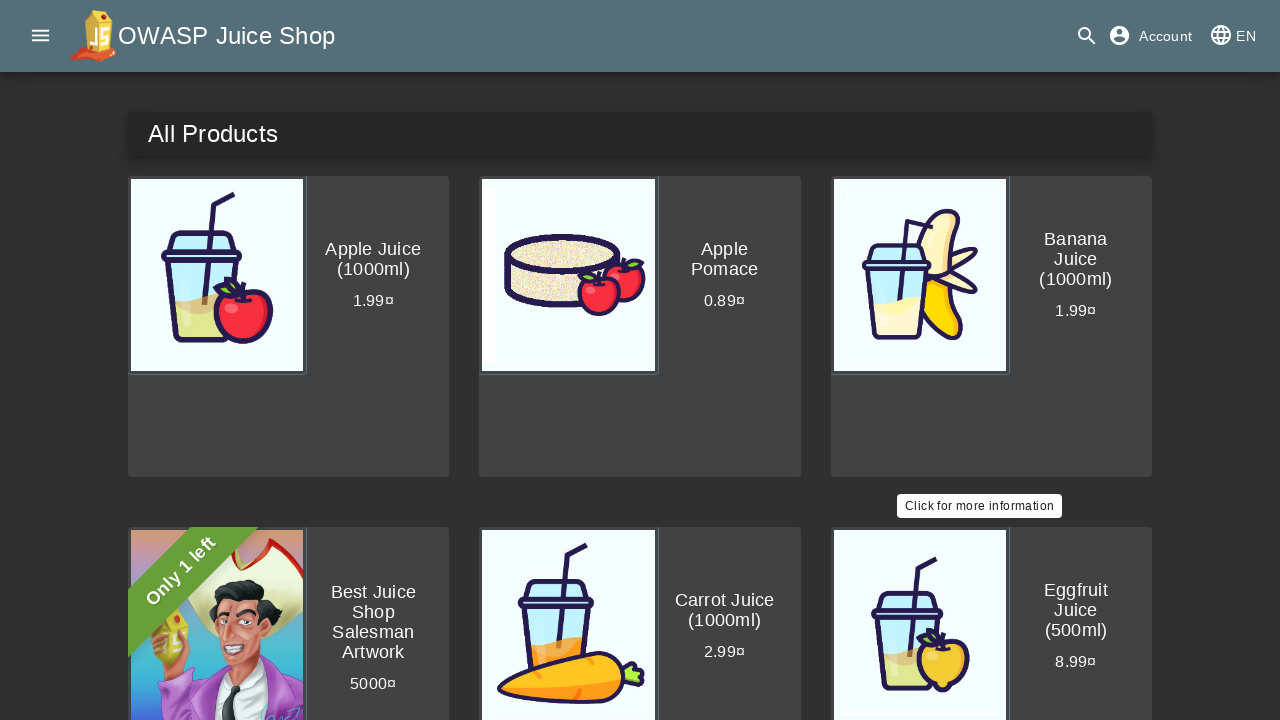